Tests mouse over/context click action on the Selenium website by right-clicking on the Downloads menu item

Starting URL: https://www.selenium.dev/

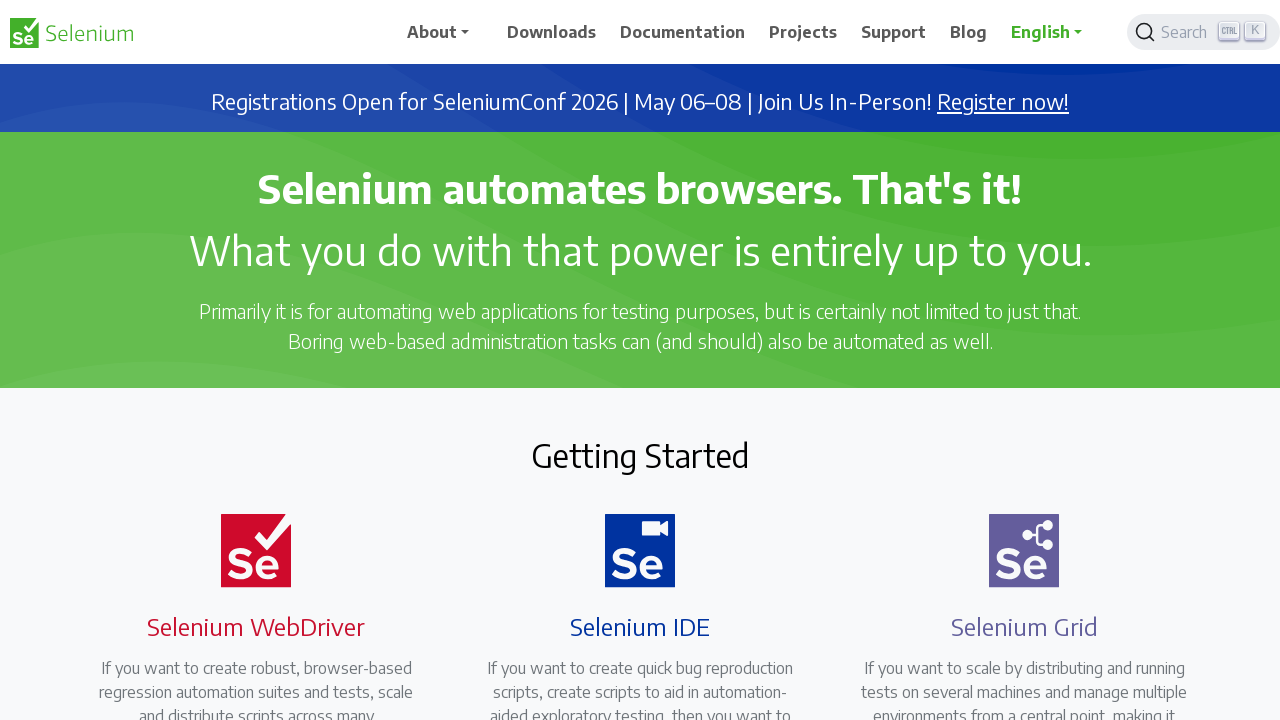

Waited for Downloads menu item to be visible
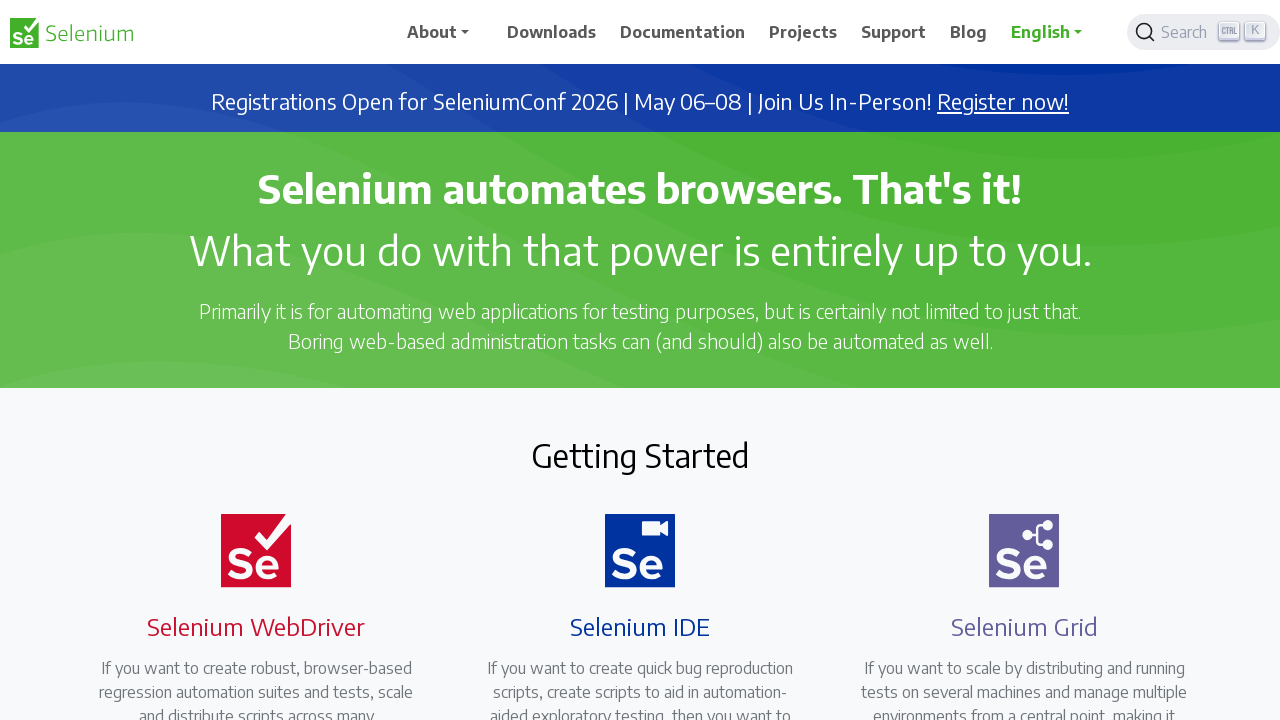

Right-clicked on Downloads menu item
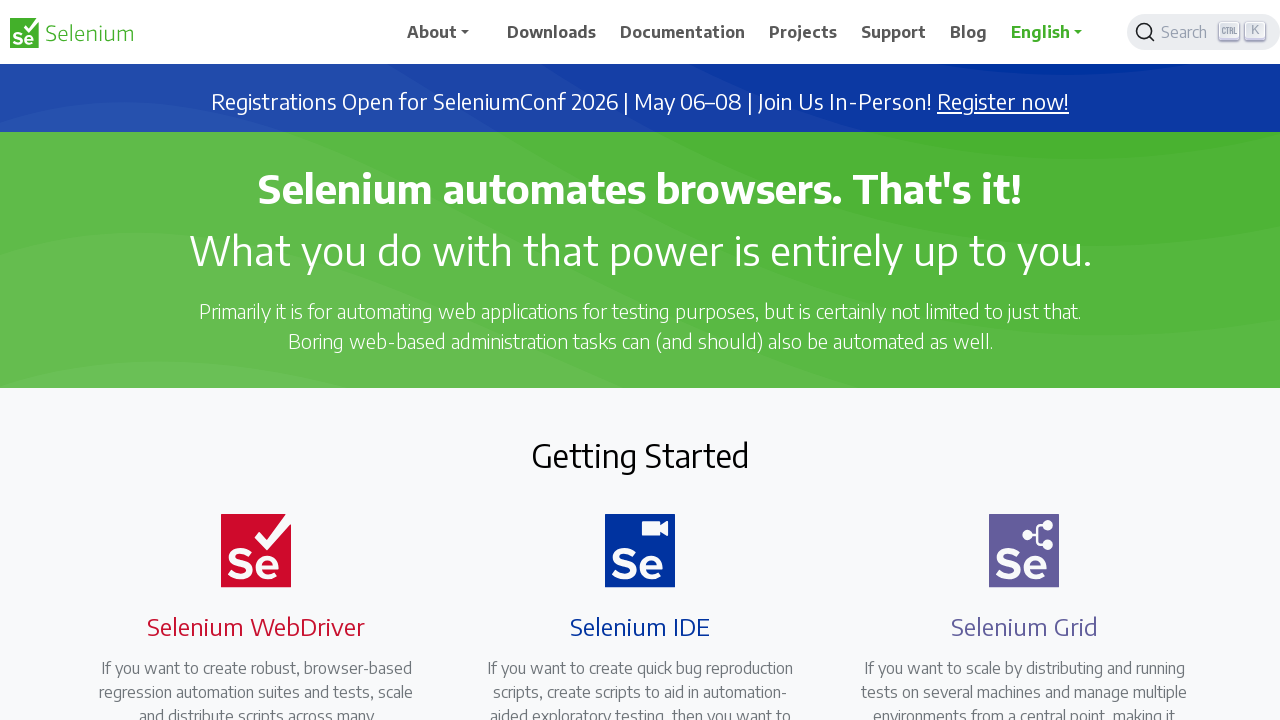

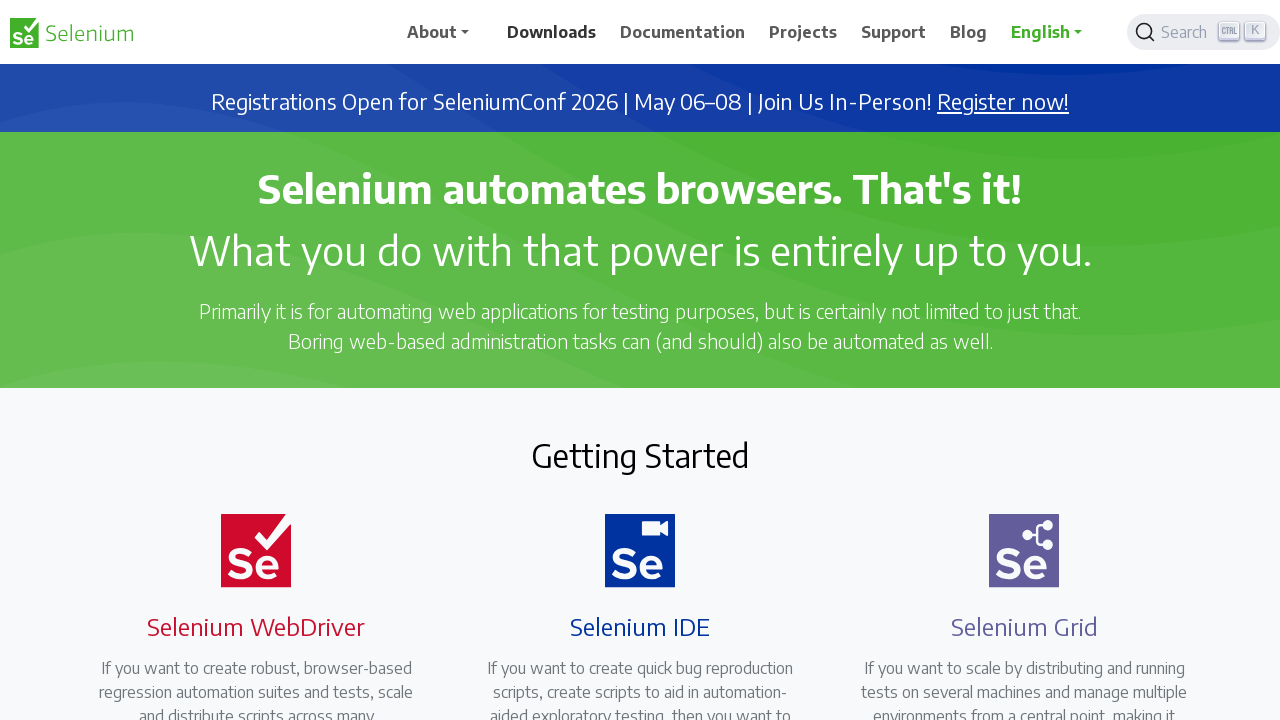